Completes the registration form by filling in all required fields including personal information and account details, then submits the form

Starting URL: https://parabank.parasoft.com/parabank/index.htm

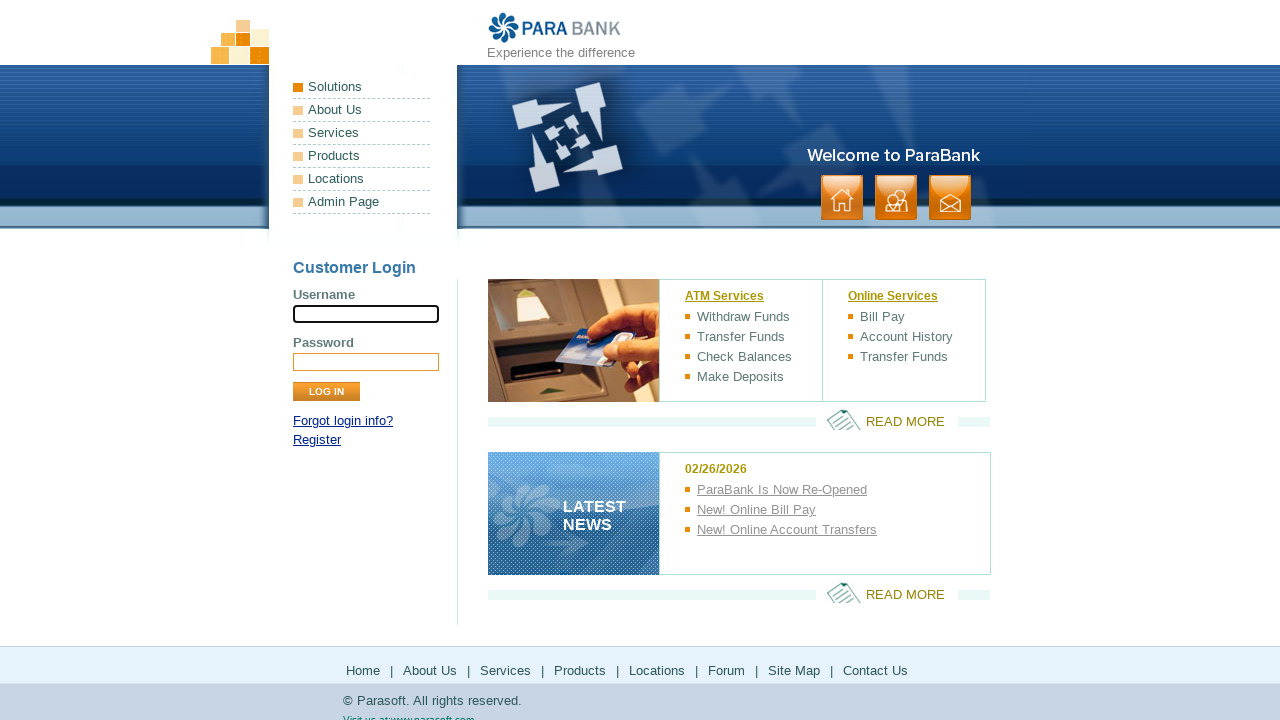

Clicked Register link to navigate to registration page at (317, 440) on a:text('Register')
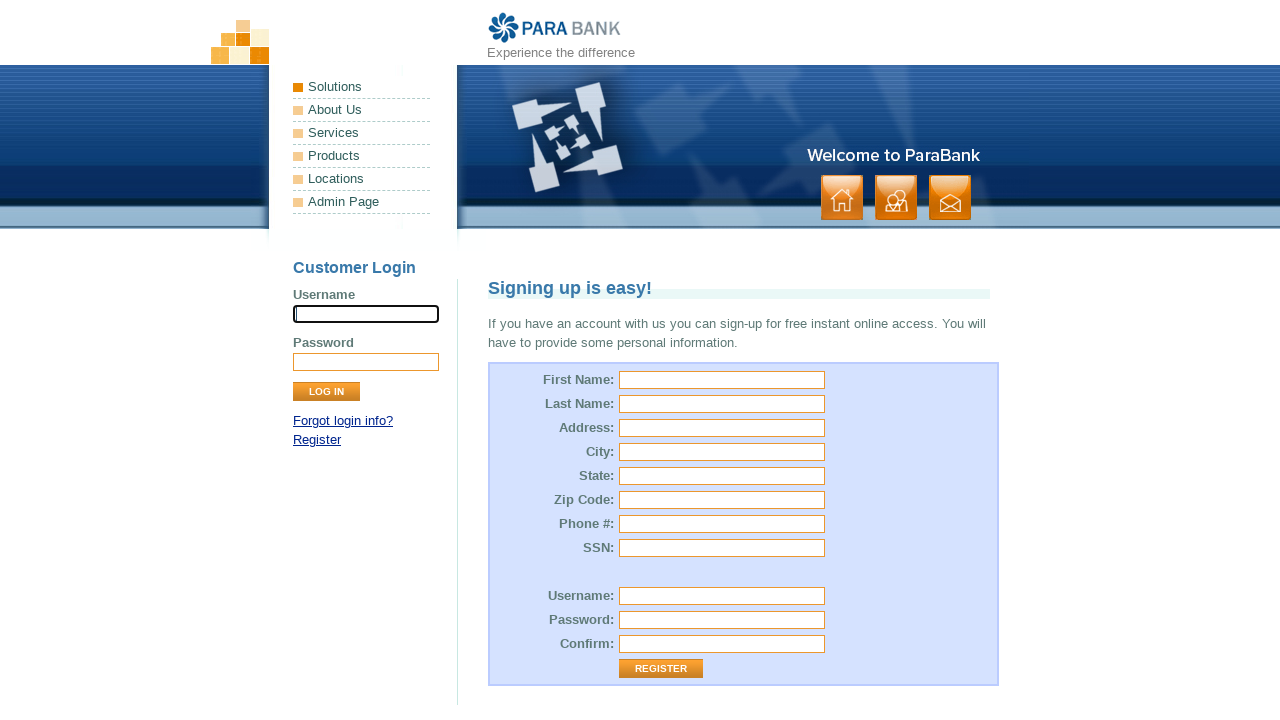

Registration form loaded successfully
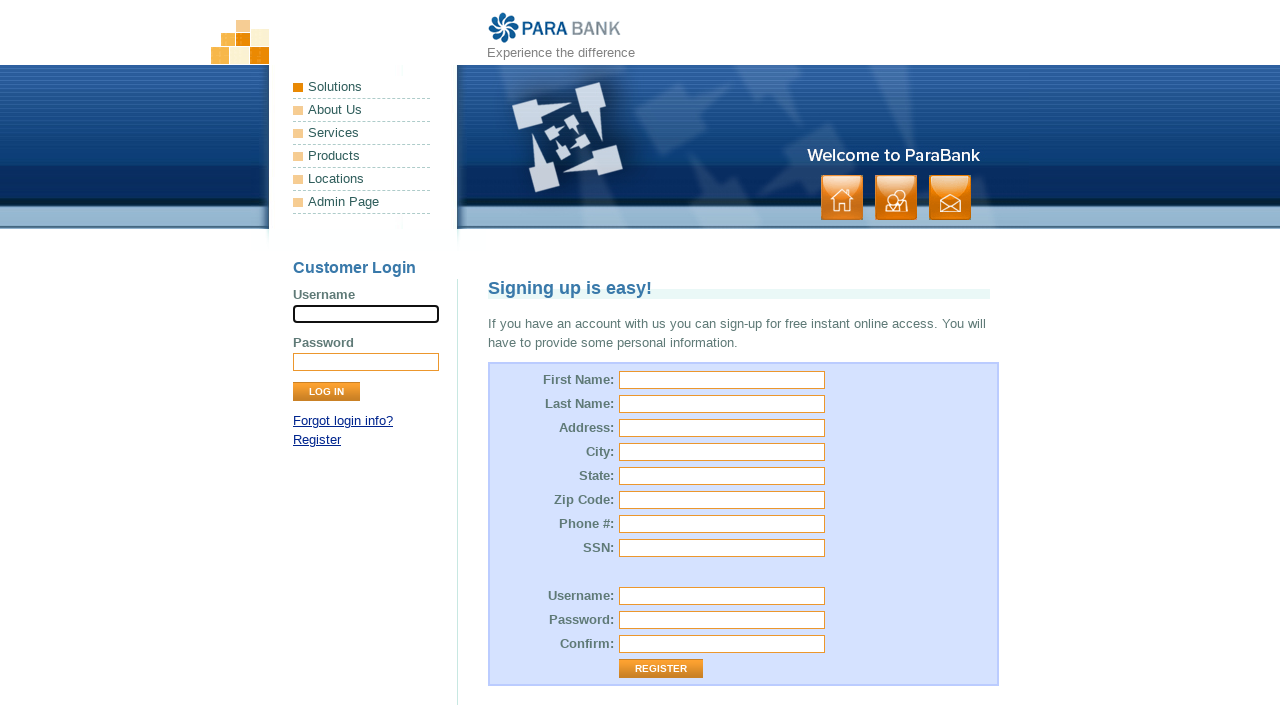

Filled first name field with 'johnsmith' on #customer\.firstName
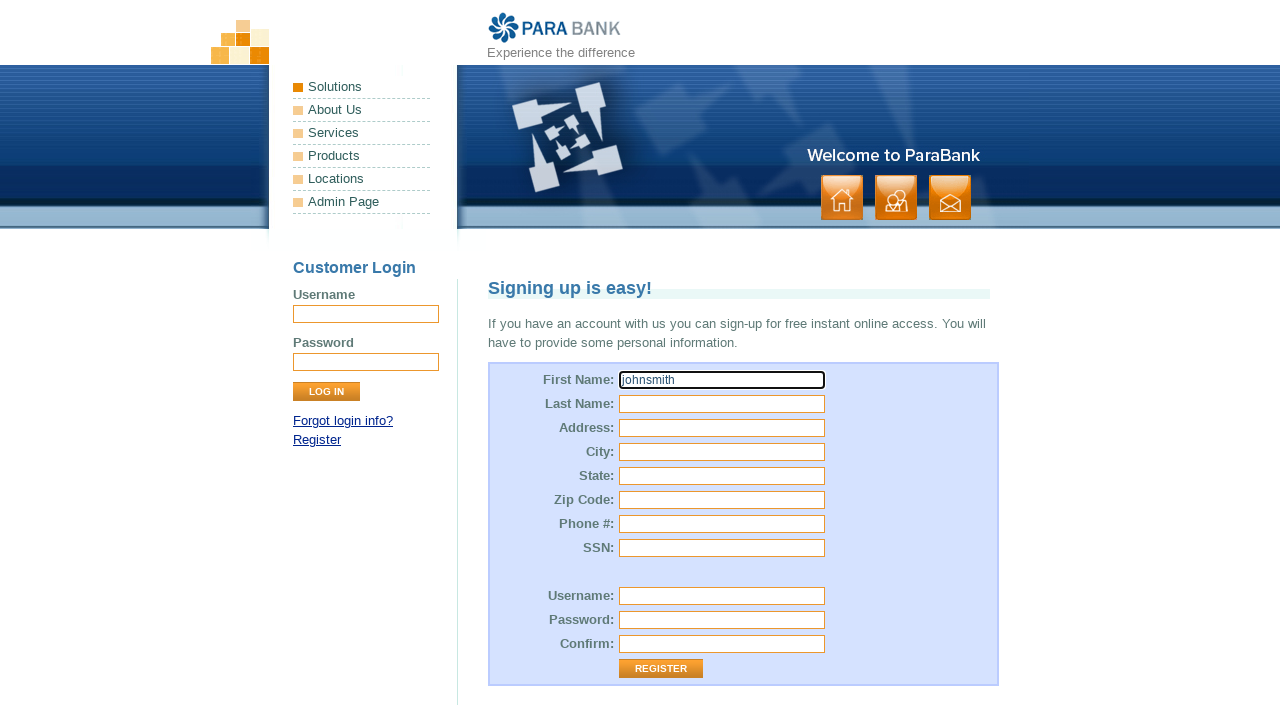

Filled last name field with 'walker' on #customer\.lastName
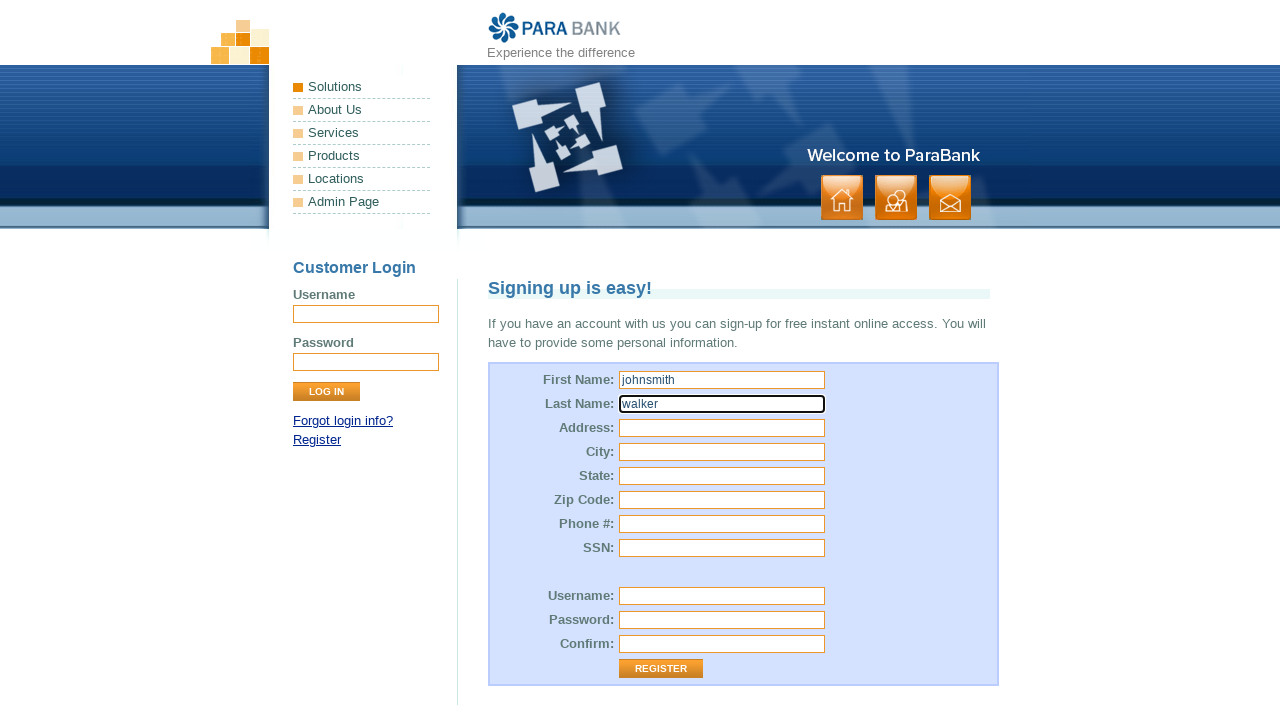

Filled street address with '123 Main Street' on input[name='customer.address.street']
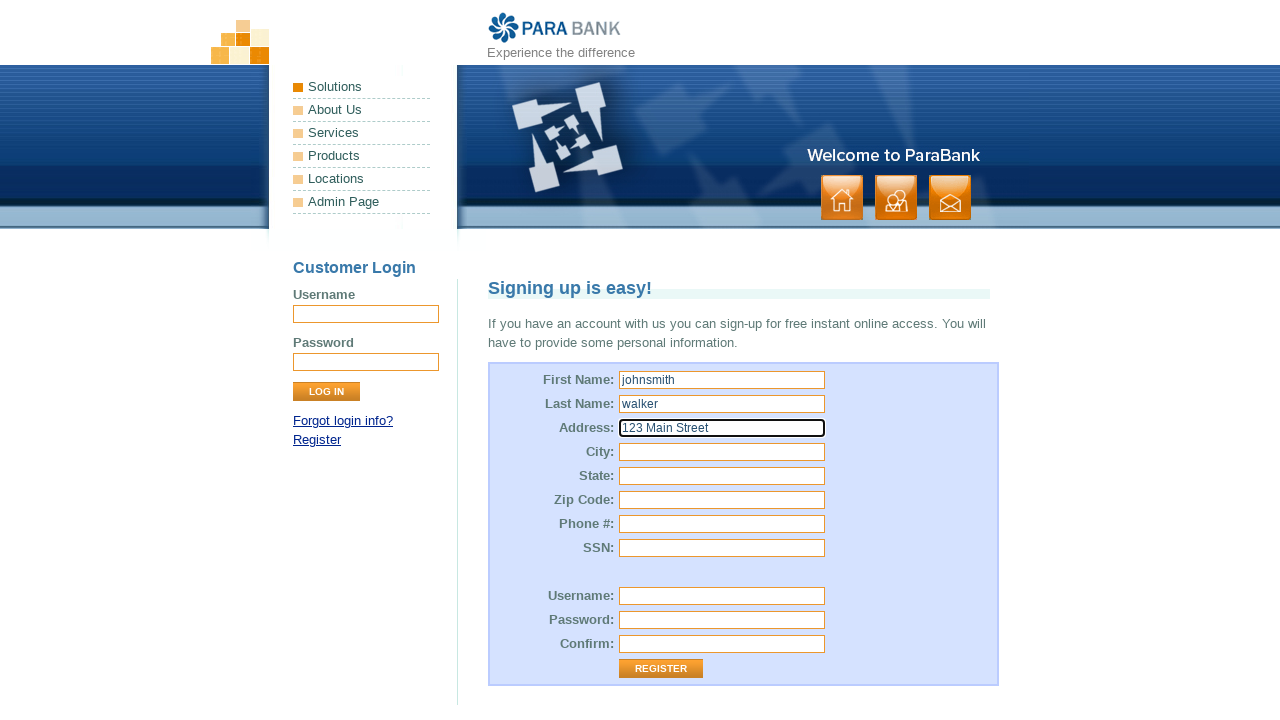

Filled city field with 'Springfield' on #customer\.address\.city
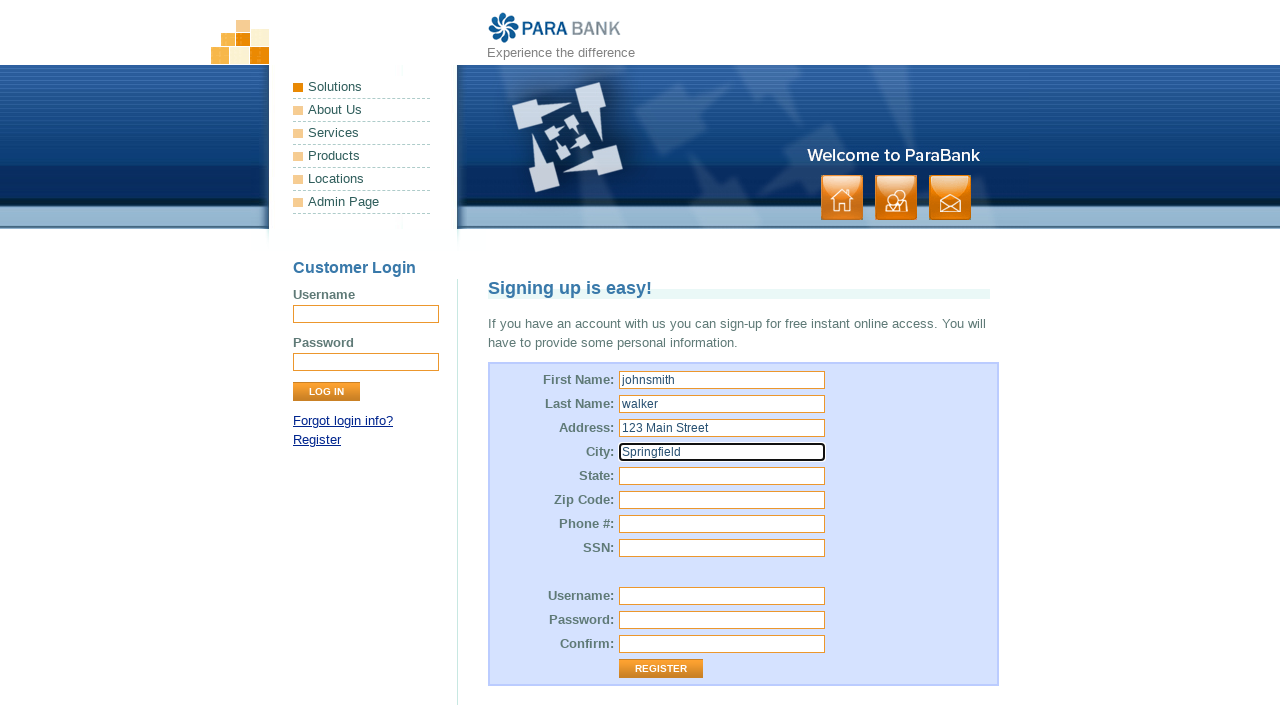

Filled state field with 'Illinois' on input[name='customer.address.state']
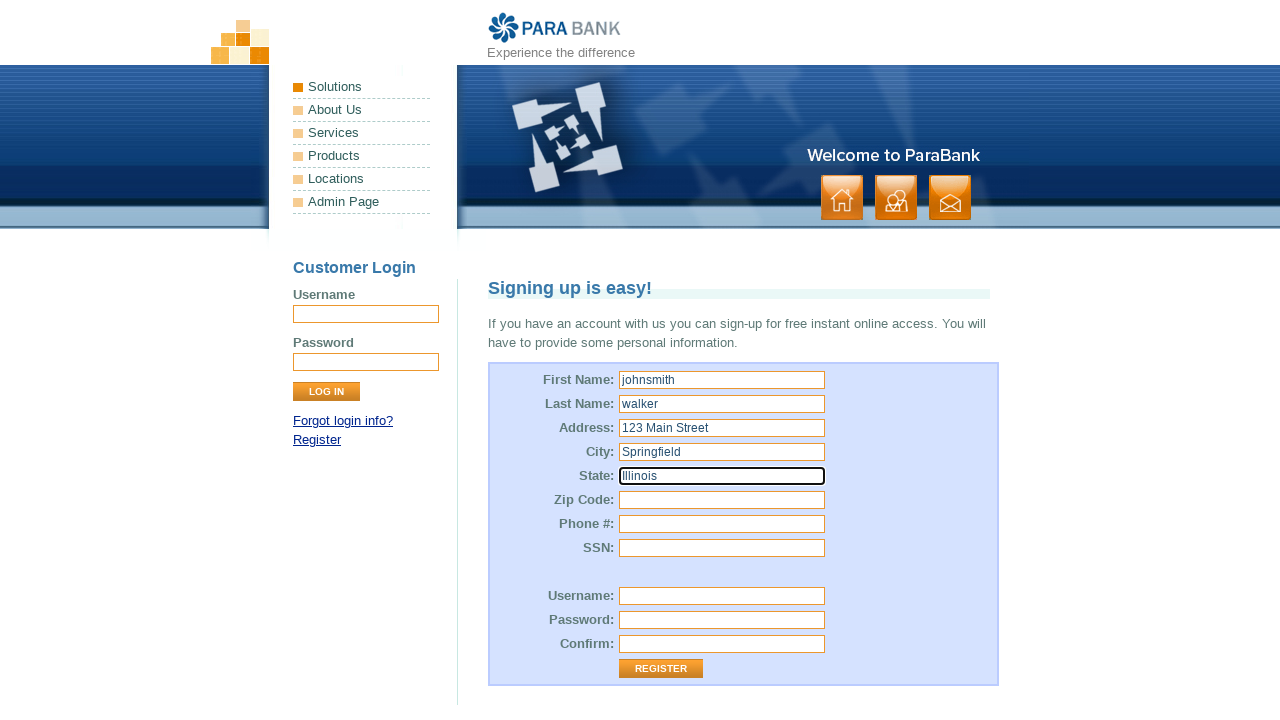

Filled zip code field with '62701' on input[name='customer.address.zipCode']
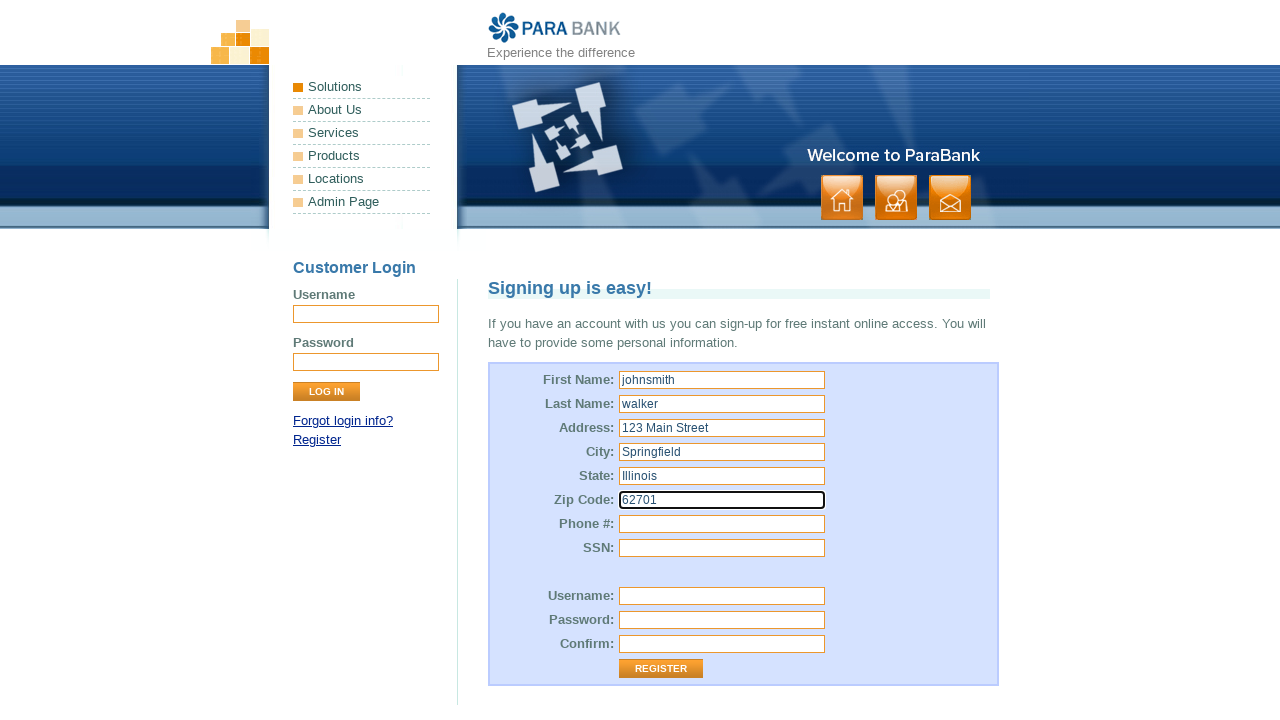

Filled SSN field with '987654321' on #customer\.ssn
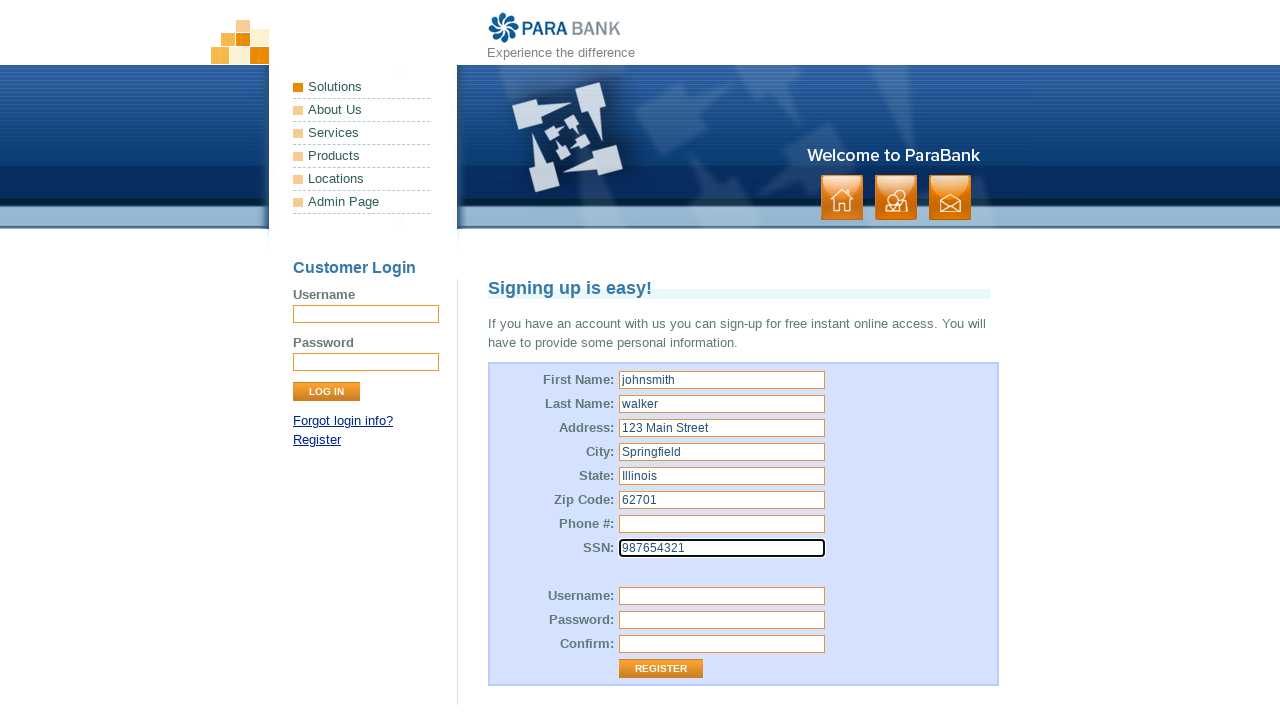

Filled username field with 'jwalker2024' on input[name='customer.username']
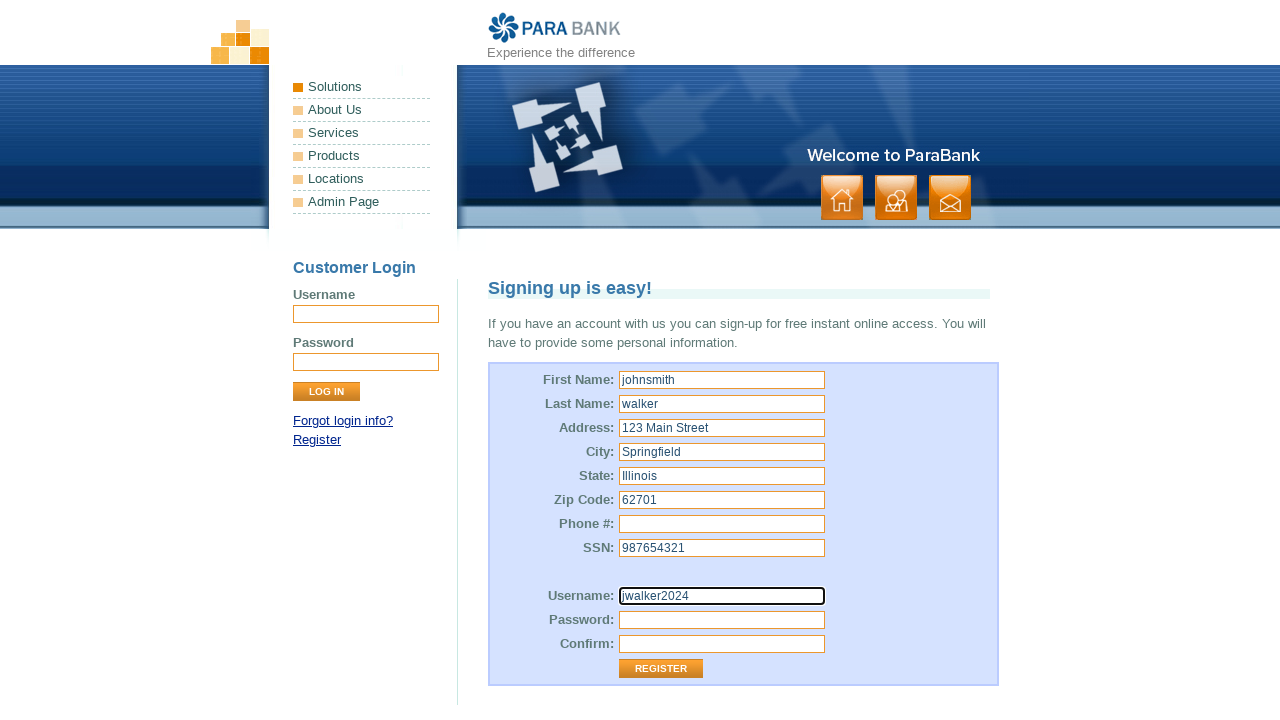

Filled password field with 'SecurePass123' on input[name='customer.password']
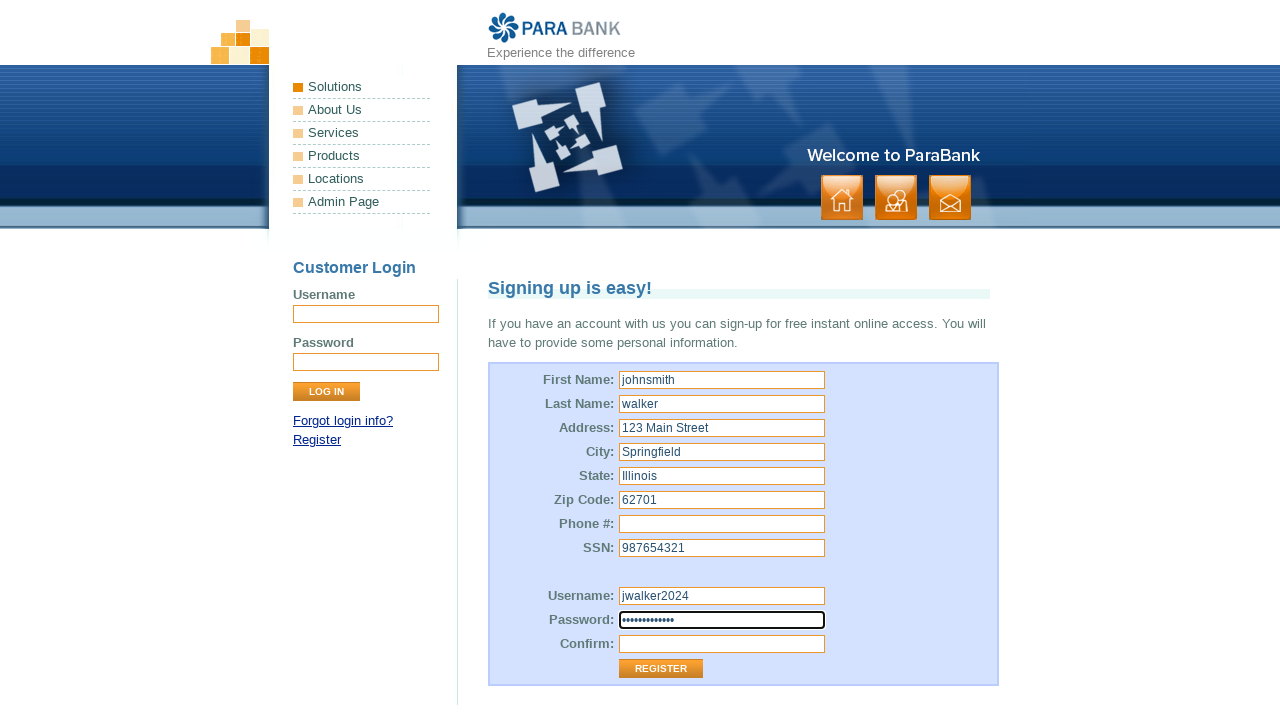

Filled repeated password field with 'SecurePass123' on input[name='repeatedPassword']
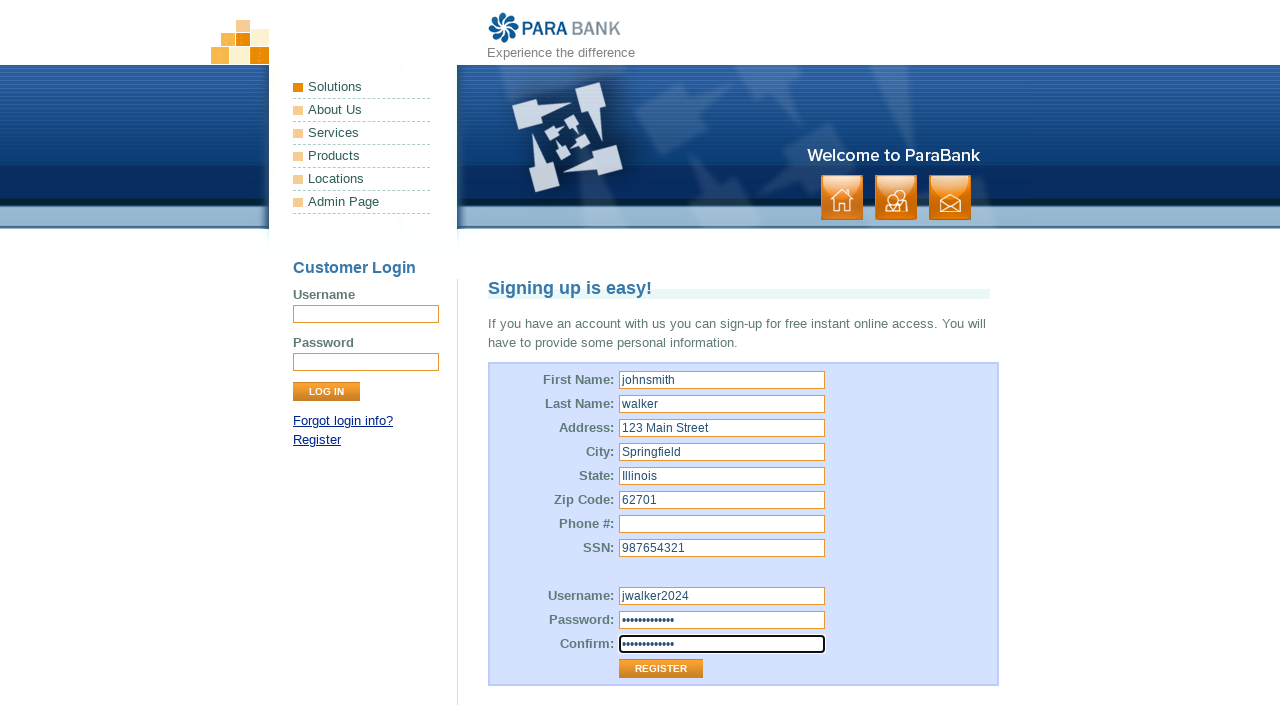

Clicked Register button to submit the form at (661, 669) on input[value='Register']
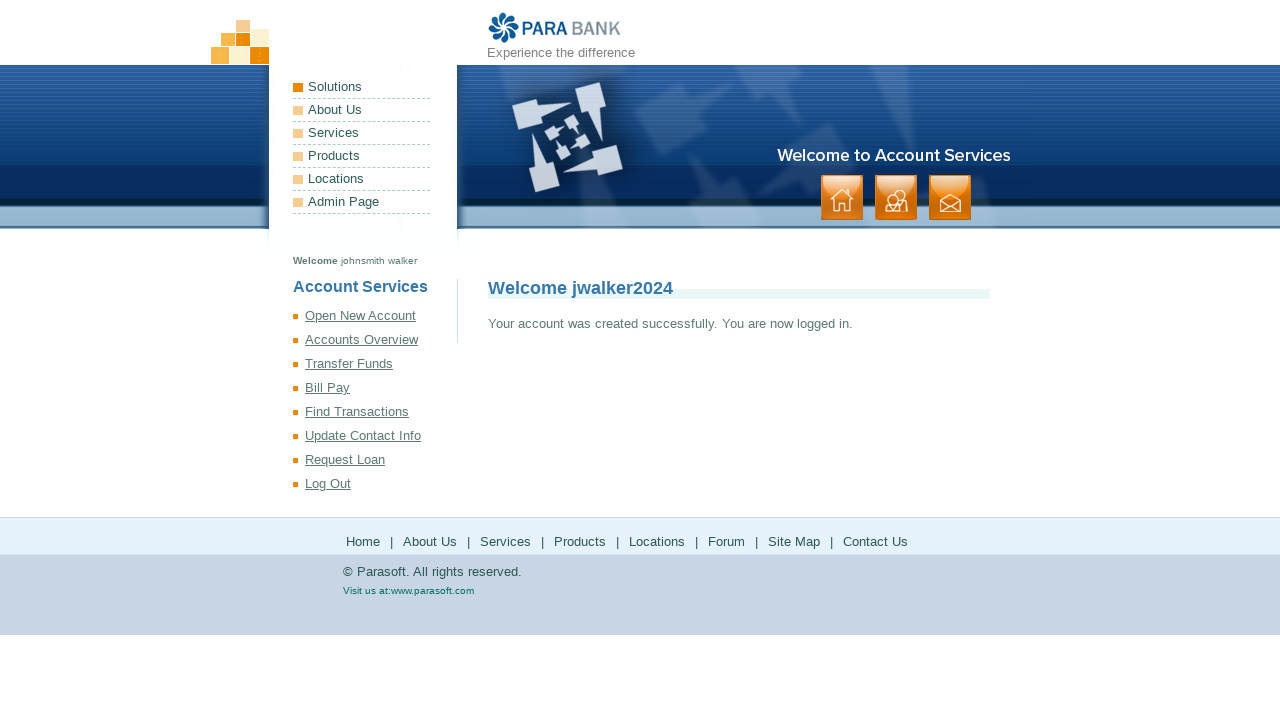

Registration successful - success message displayed and user logged in
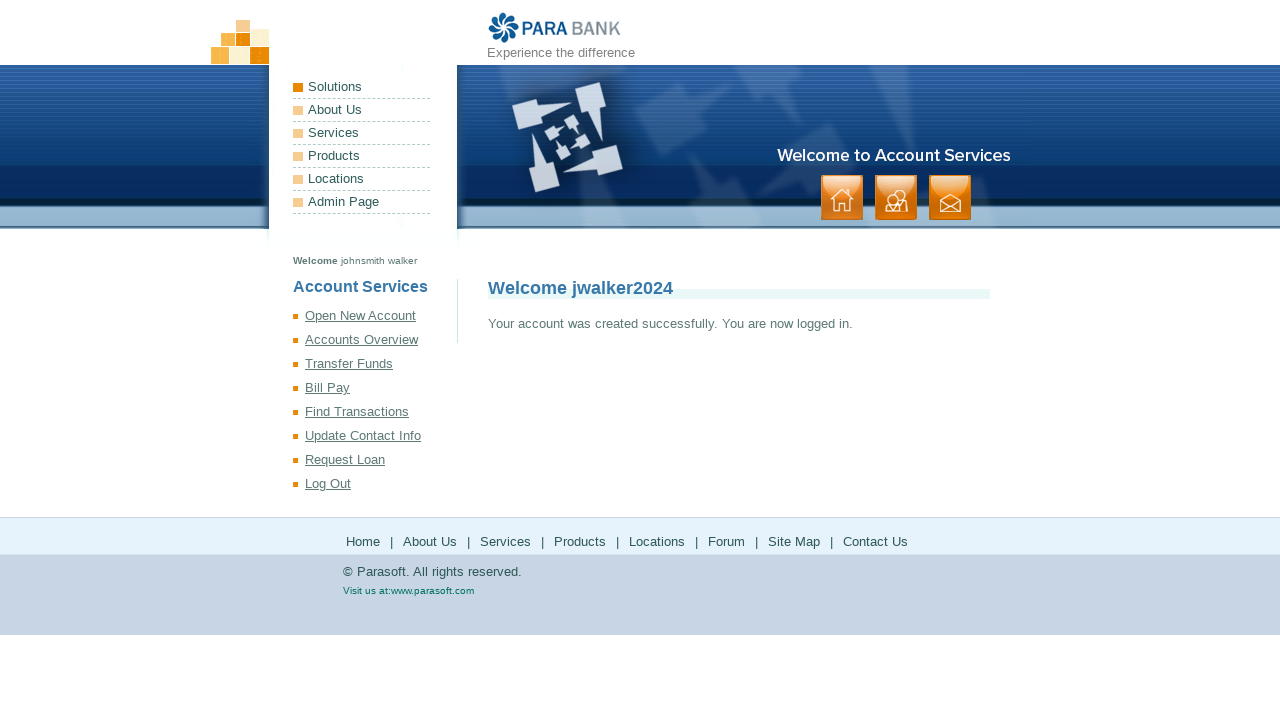

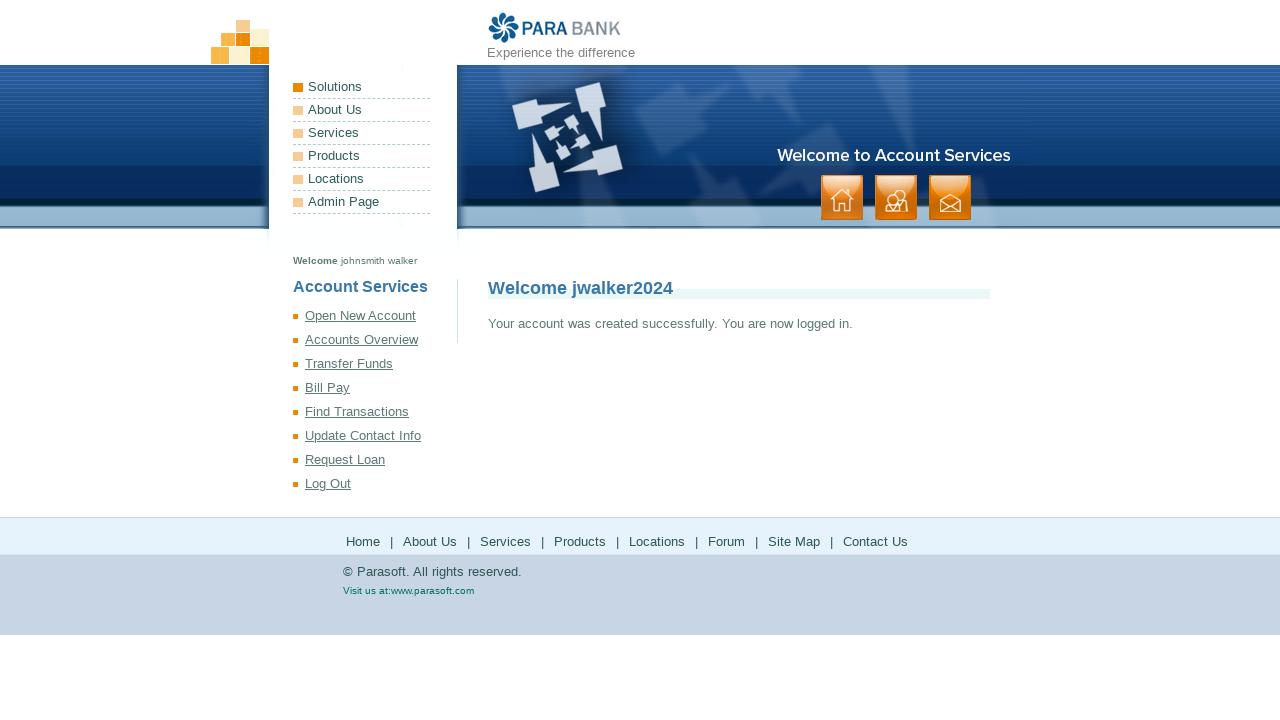